Tests click-and-hold gesture on a canvas element by drawing a circular pattern using mouse movements while holding the button down

Starting URL: https://bonigarcia.dev/selenium-webdriver-java/draw-in-canvas.html

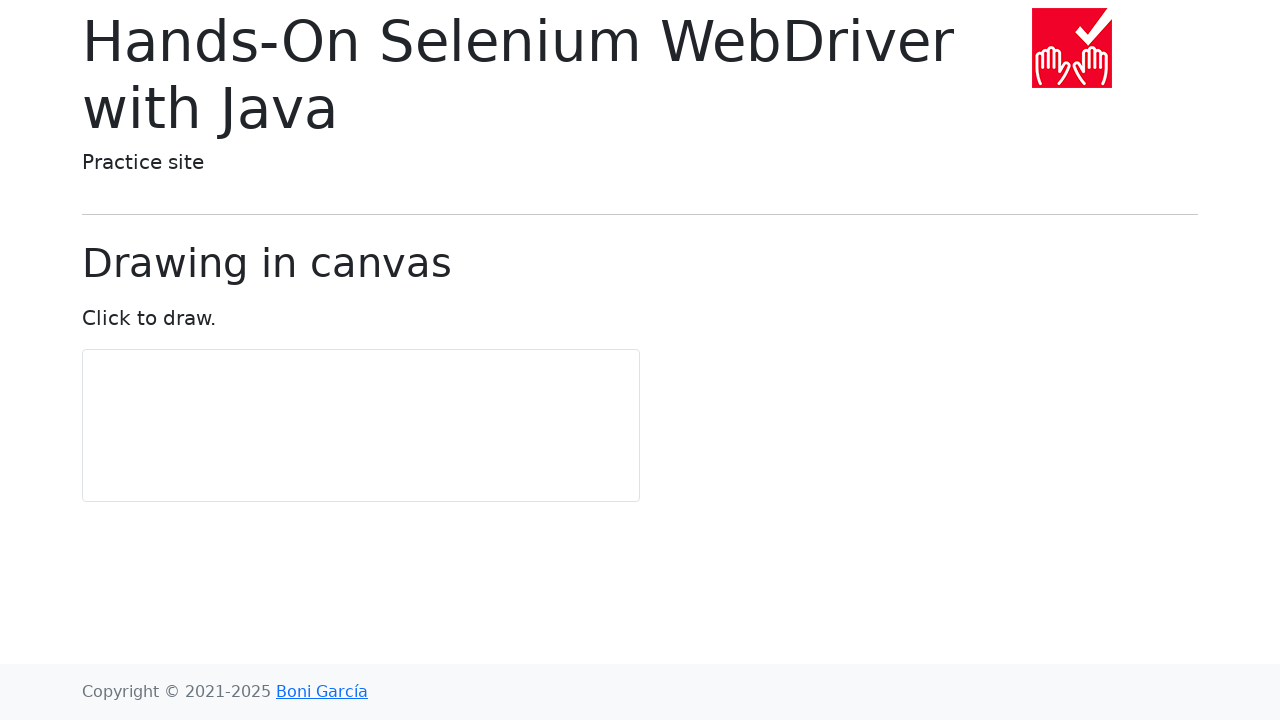

Located canvas element
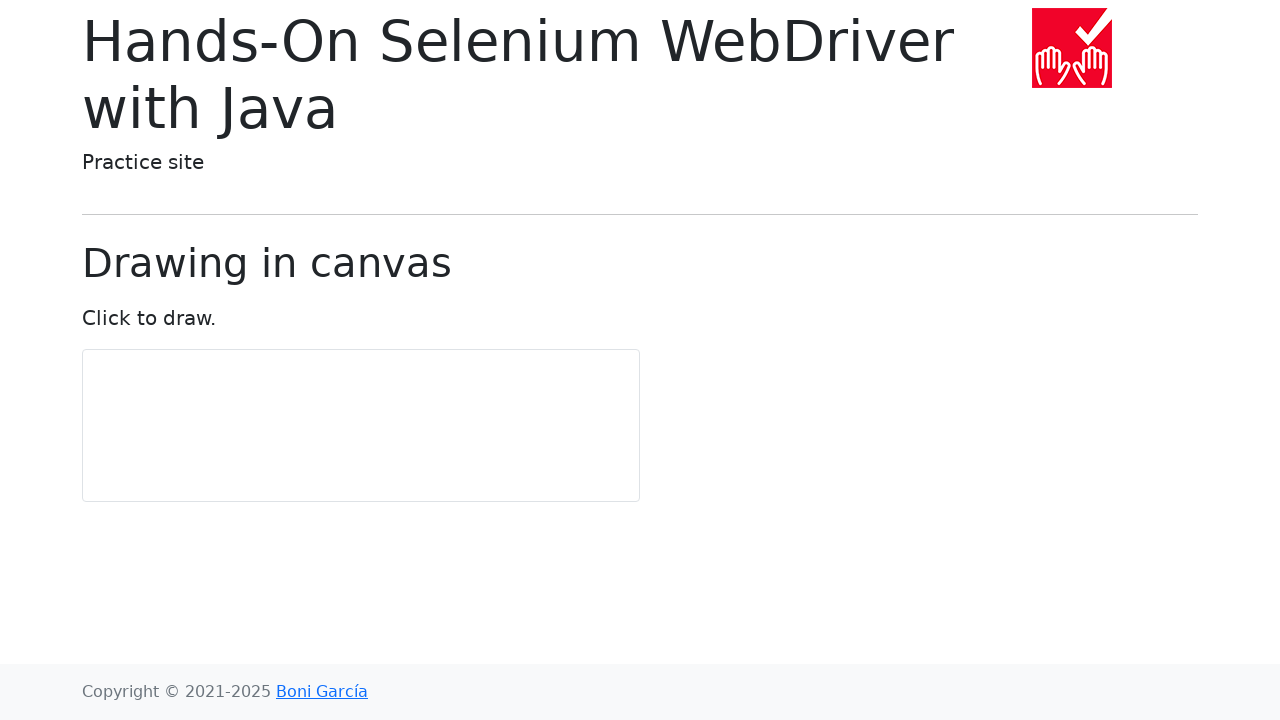

Retrieved canvas bounding box
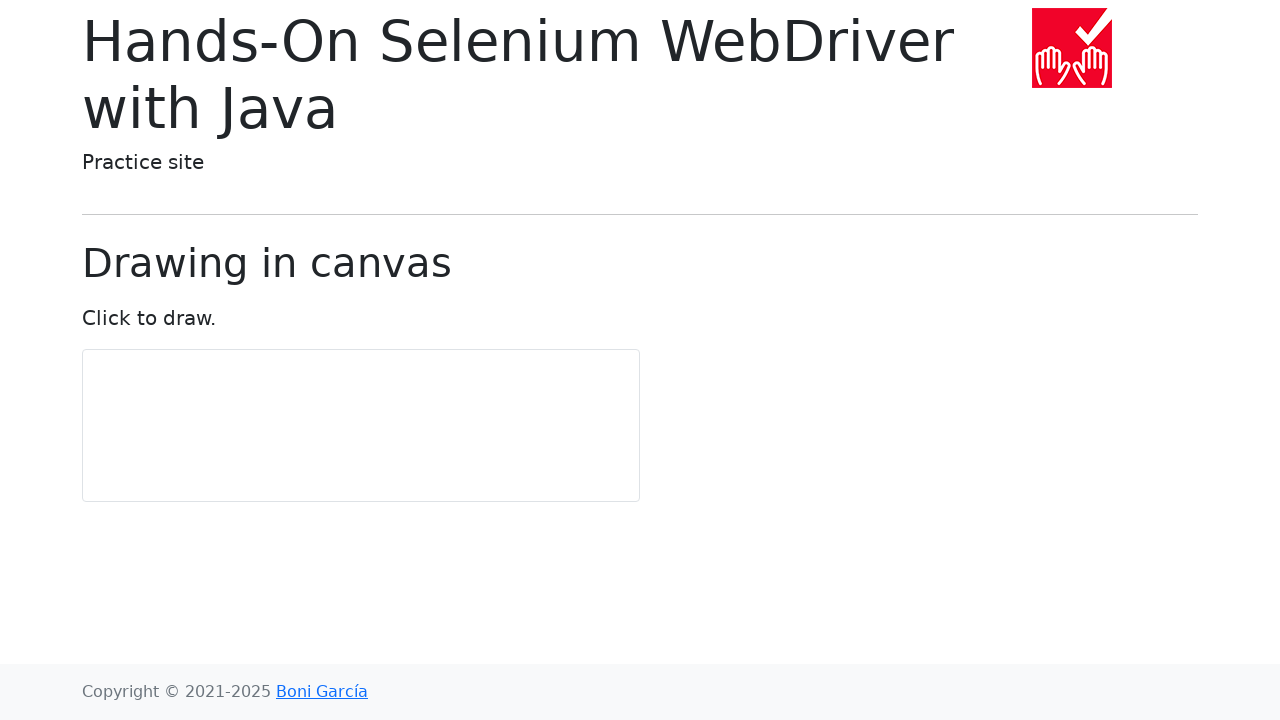

Moved mouse to canvas center at (361, 426)
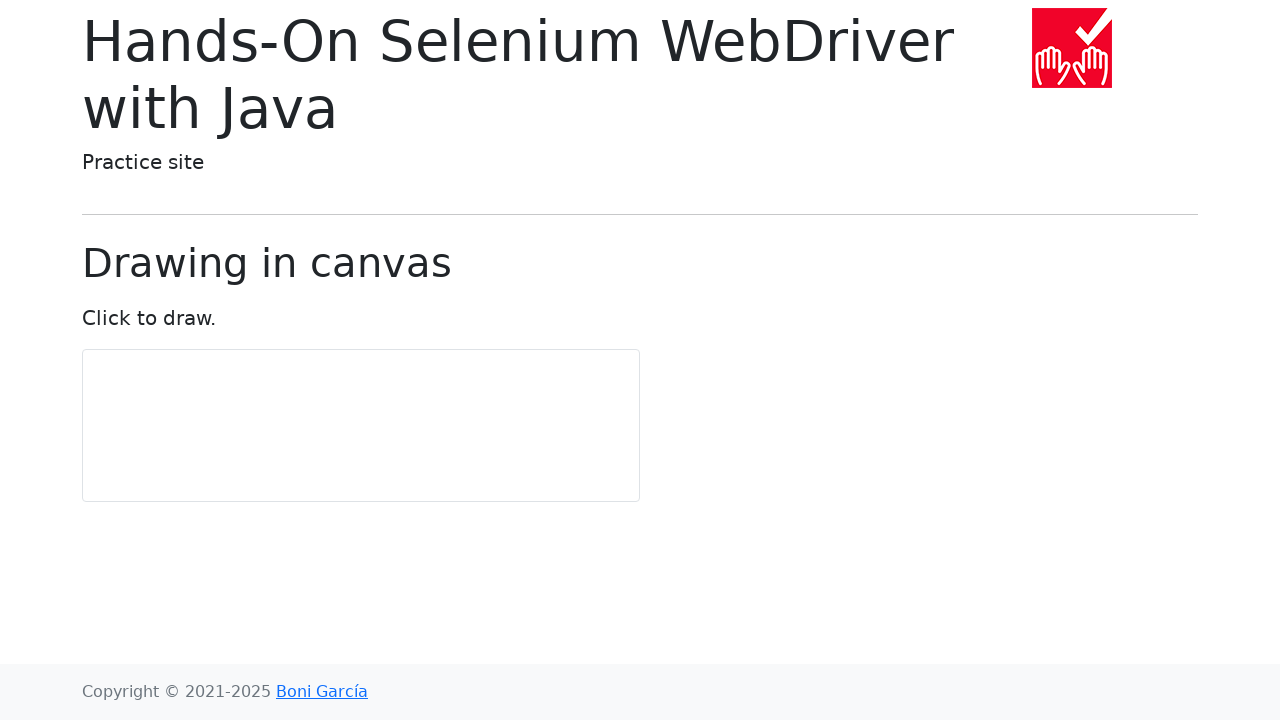

Pressed mouse button down to start click-and-hold at (361, 426)
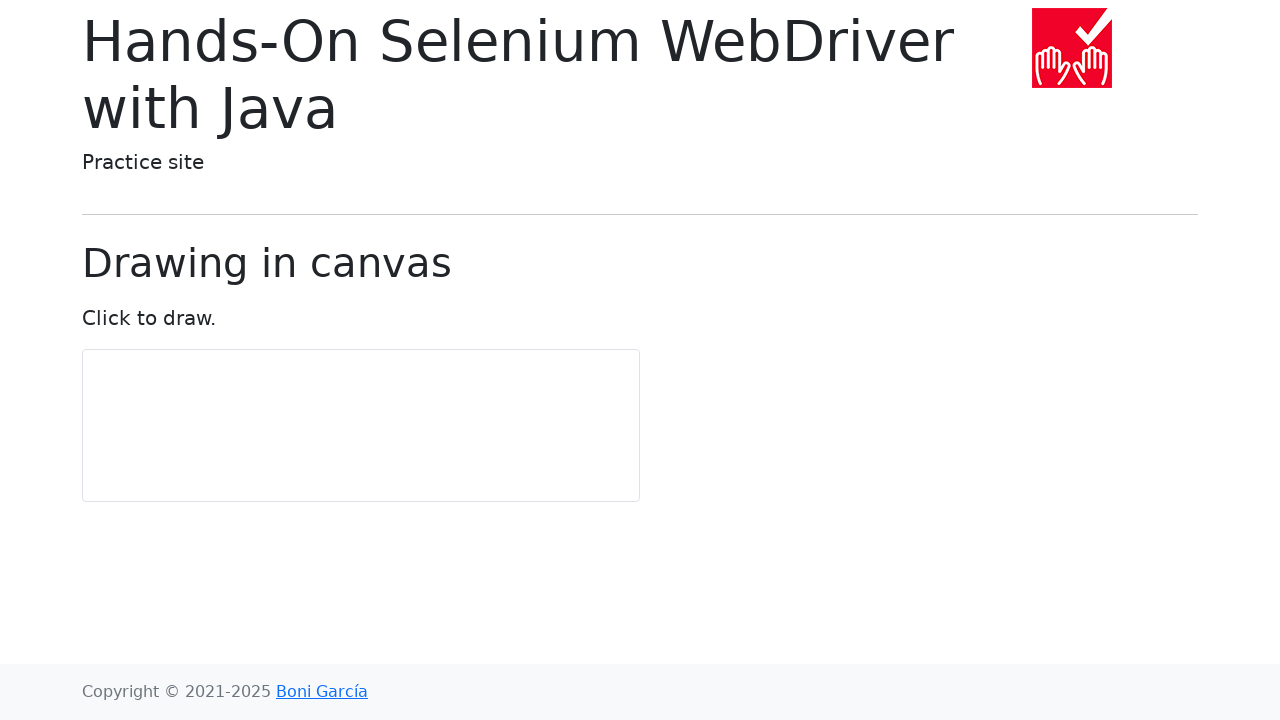

Moved mouse to point 1 of 11 in circular pattern while holding button at (361, 456)
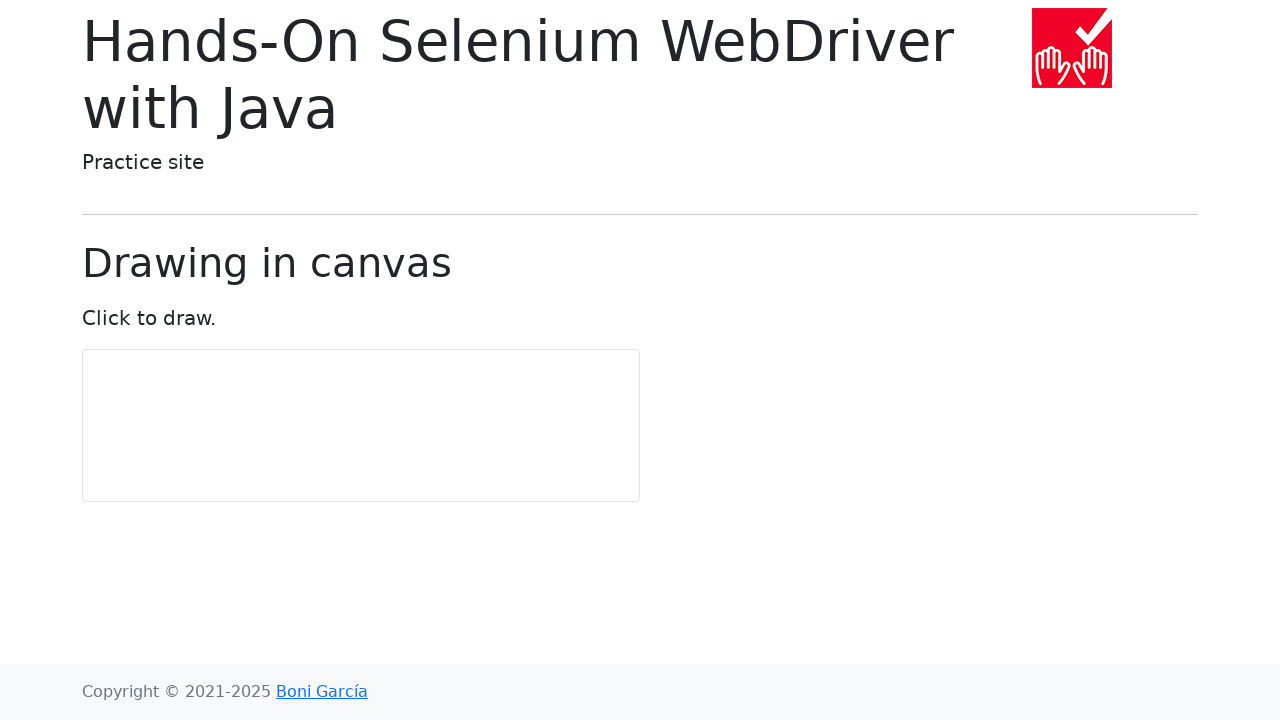

Moved mouse to point 2 of 11 in circular pattern while holding button at (379, 480)
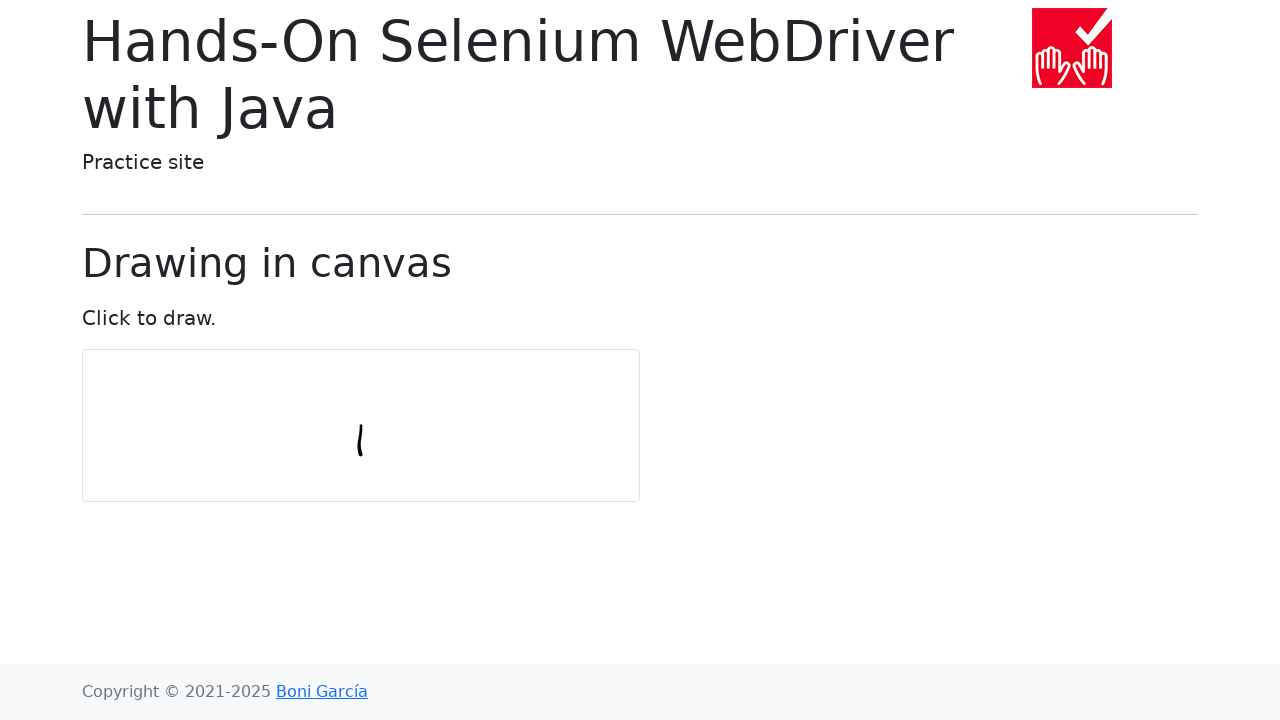

Moved mouse to point 3 of 11 in circular pattern while holding button at (407, 489)
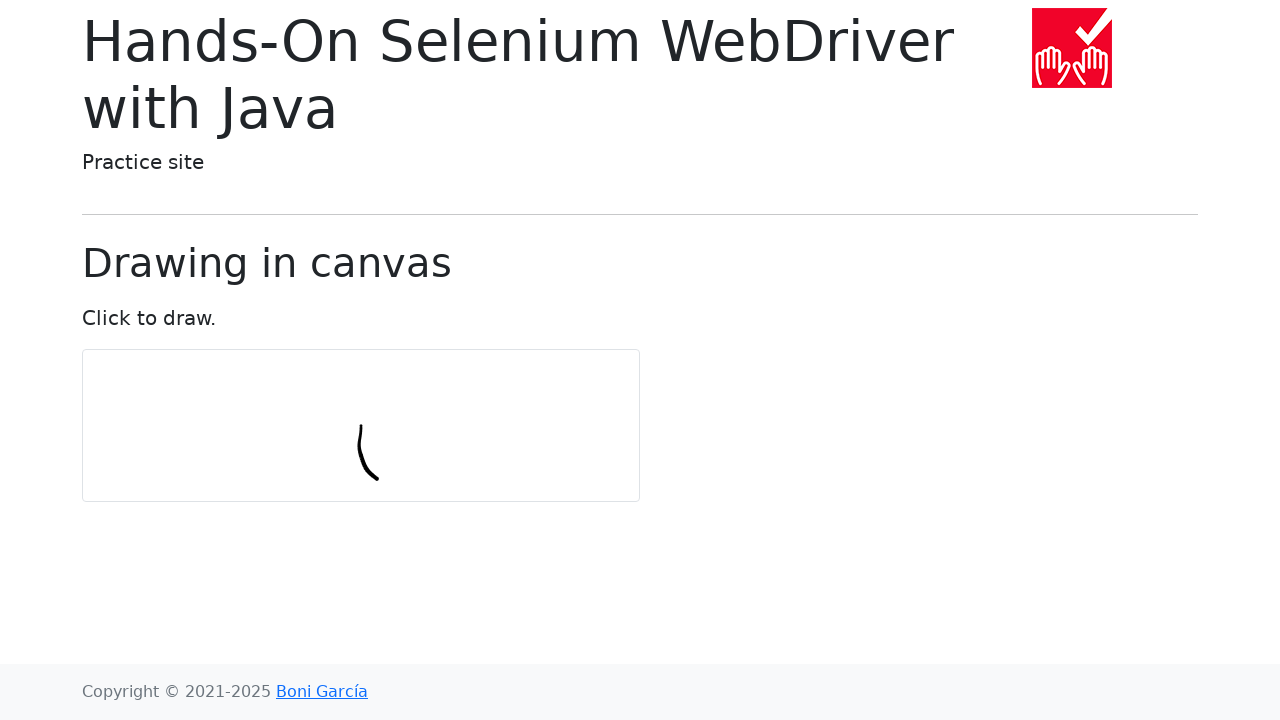

Moved mouse to point 4 of 11 in circular pattern while holding button at (436, 480)
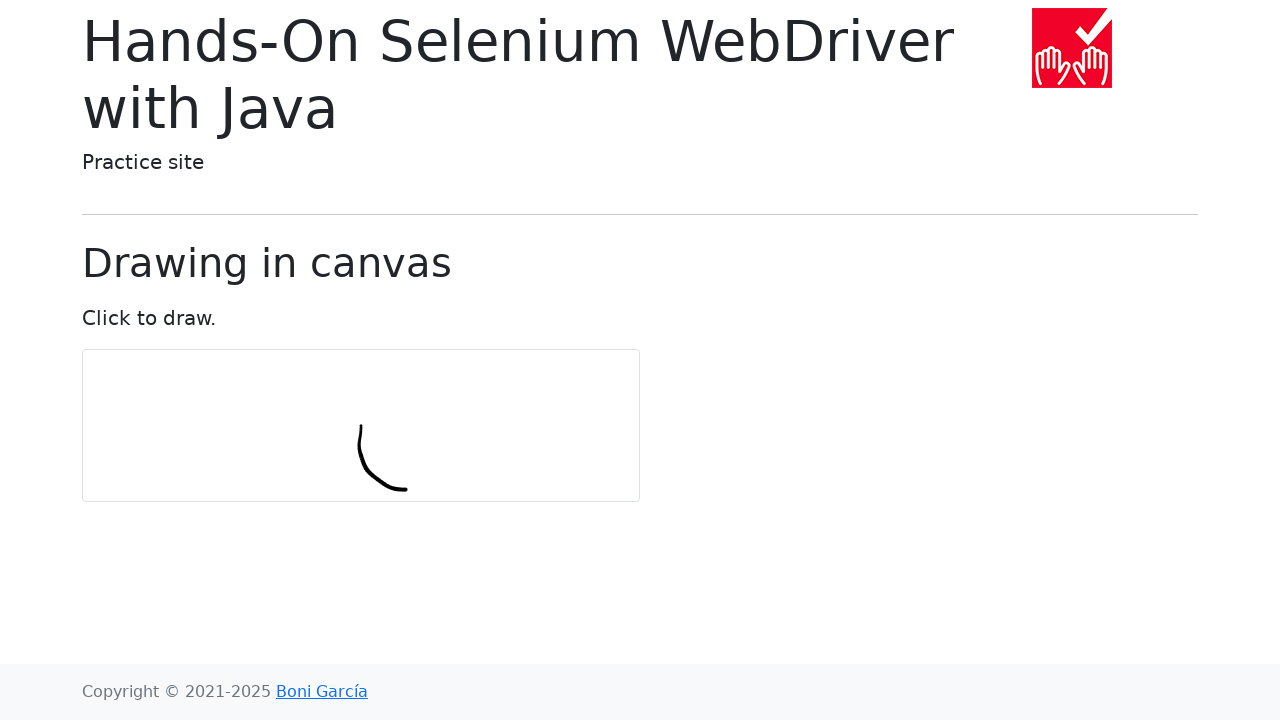

Moved mouse to point 5 of 11 in circular pattern while holding button at (453, 456)
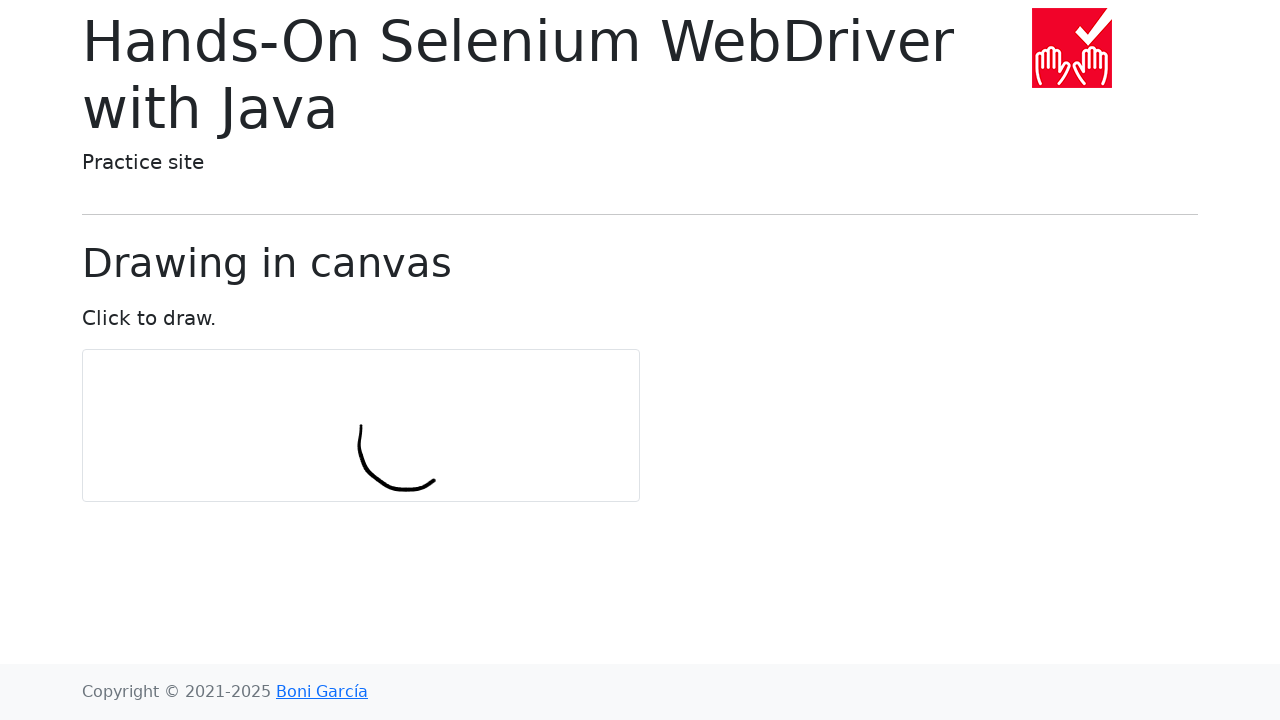

Moved mouse to point 6 of 11 in circular pattern while holding button at (453, 426)
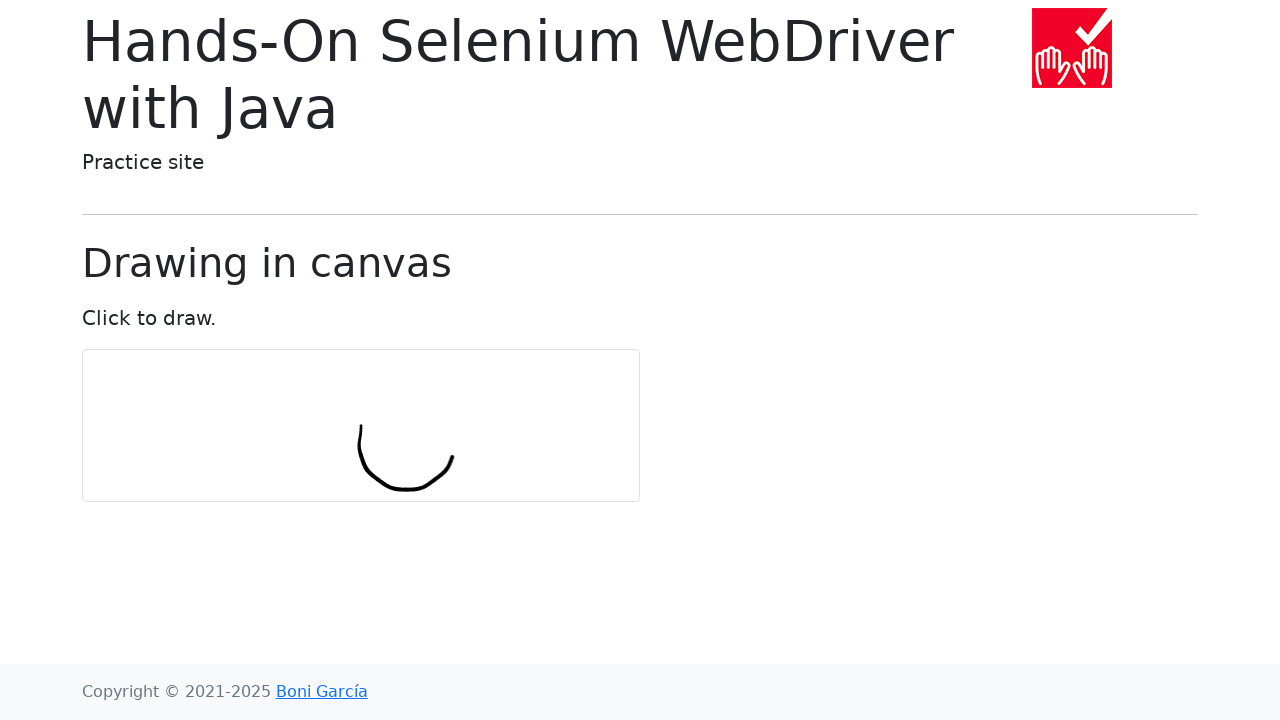

Moved mouse to point 7 of 11 in circular pattern while holding button at (436, 401)
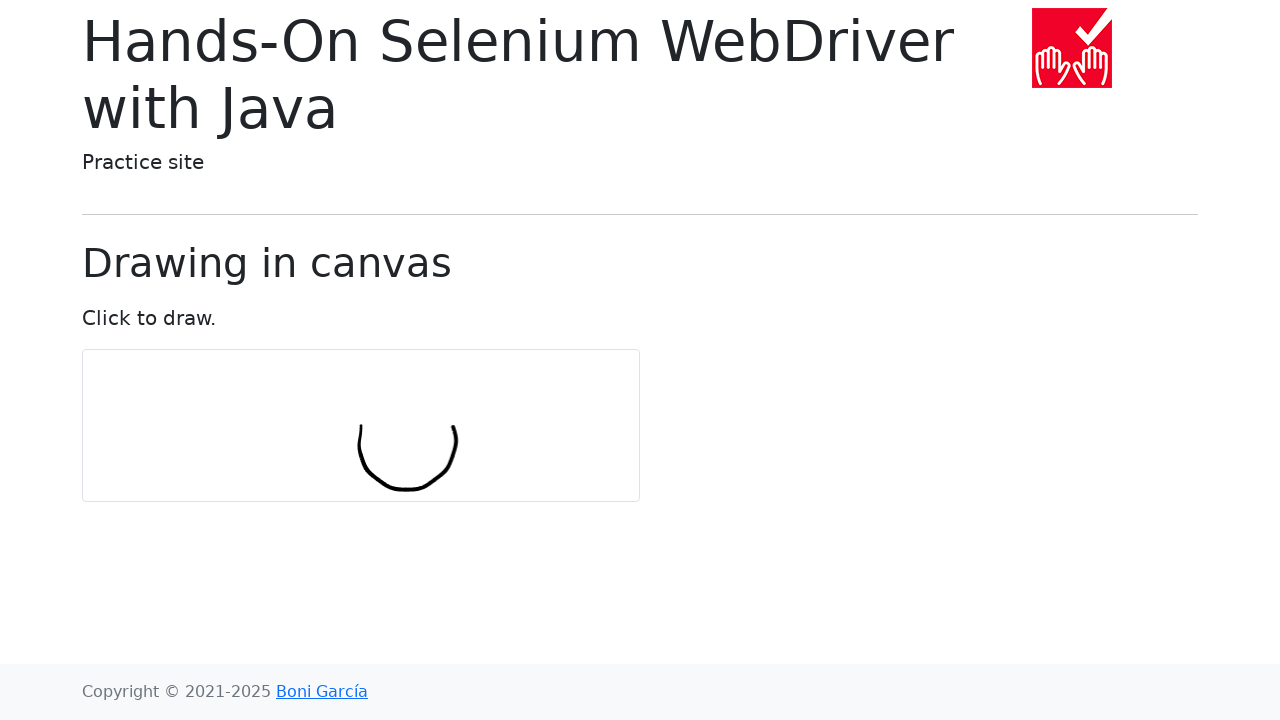

Moved mouse to point 8 of 11 in circular pattern while holding button at (407, 392)
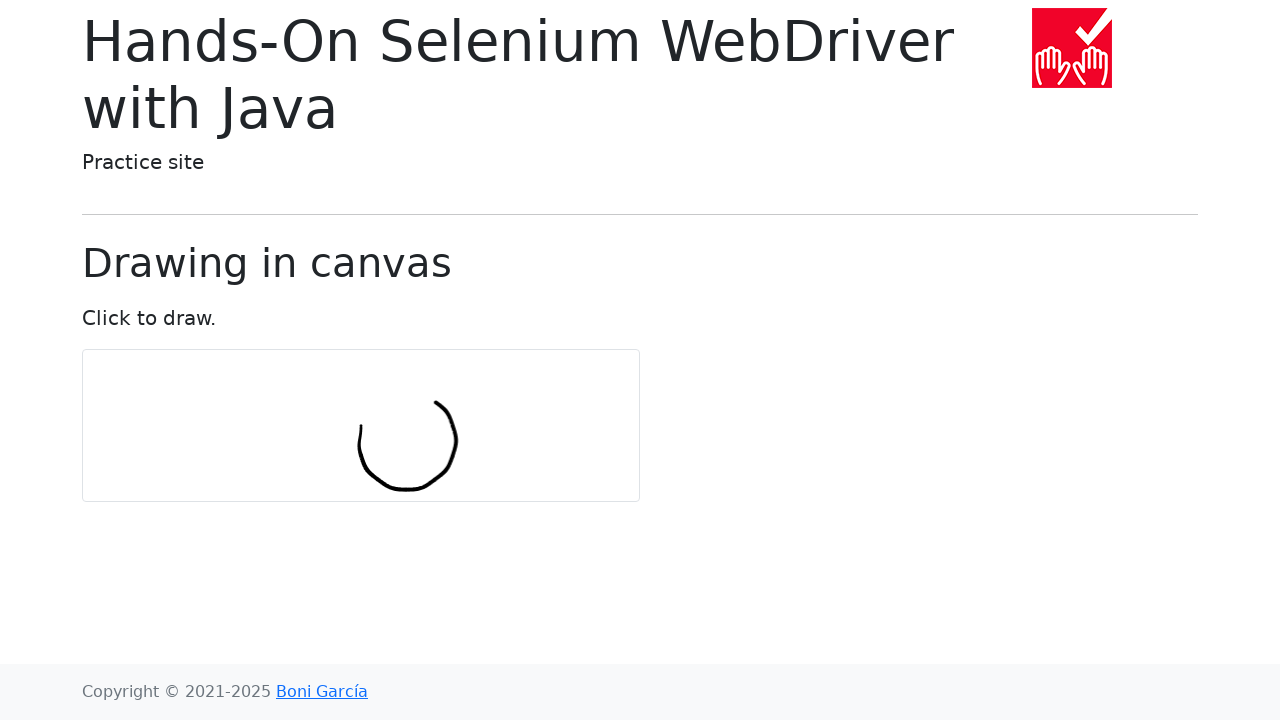

Moved mouse to point 9 of 11 in circular pattern while holding button at (379, 401)
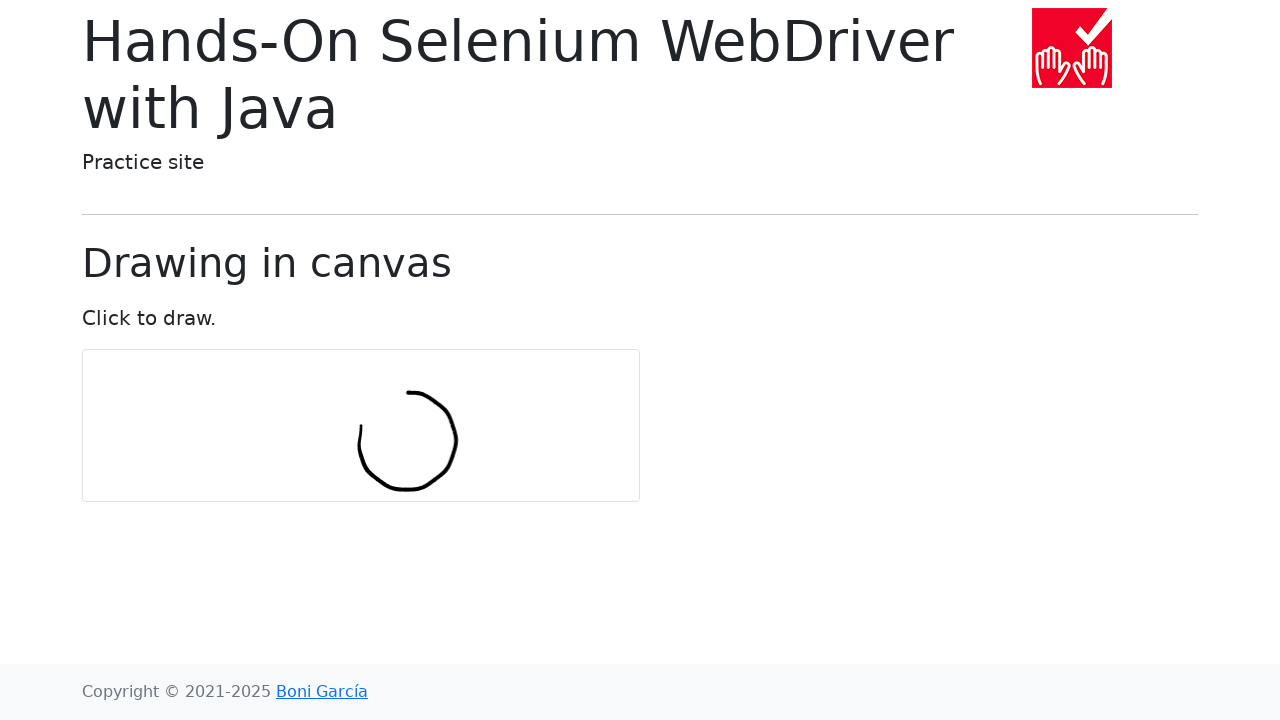

Moved mouse to point 10 of 11 in circular pattern while holding button at (361, 426)
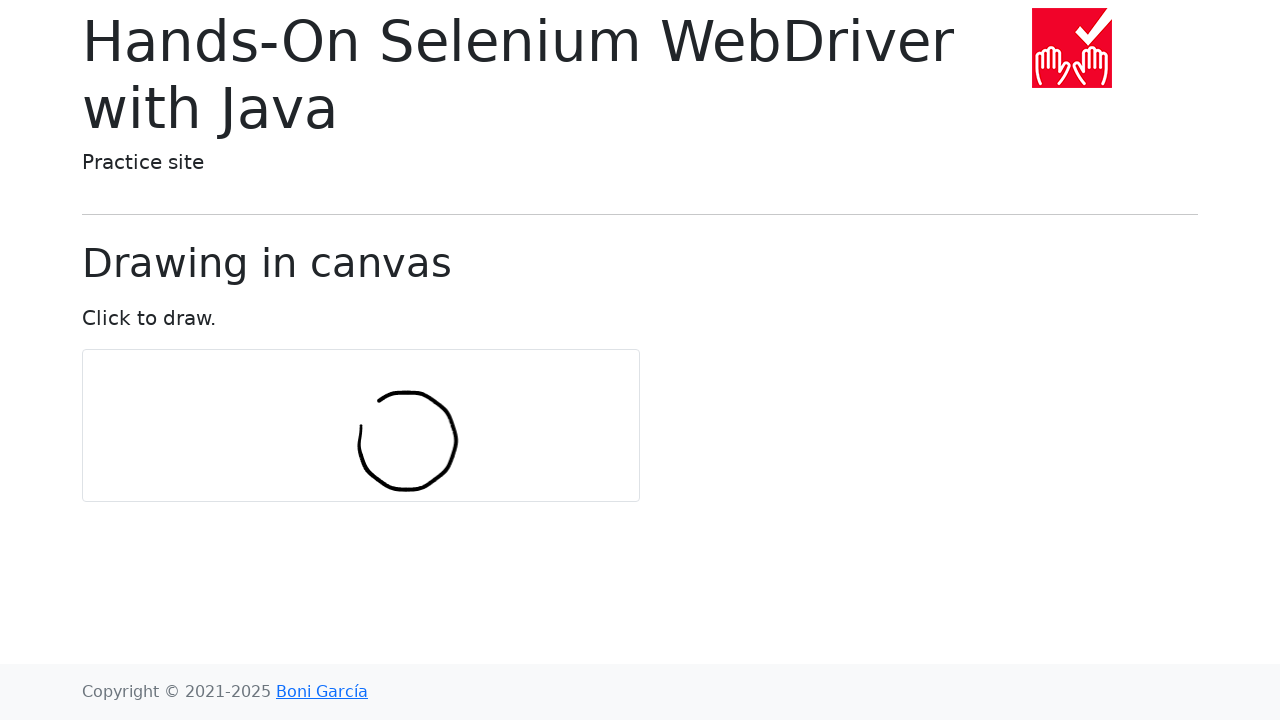

Moved mouse to point 11 of 11 in circular pattern while holding button at (361, 456)
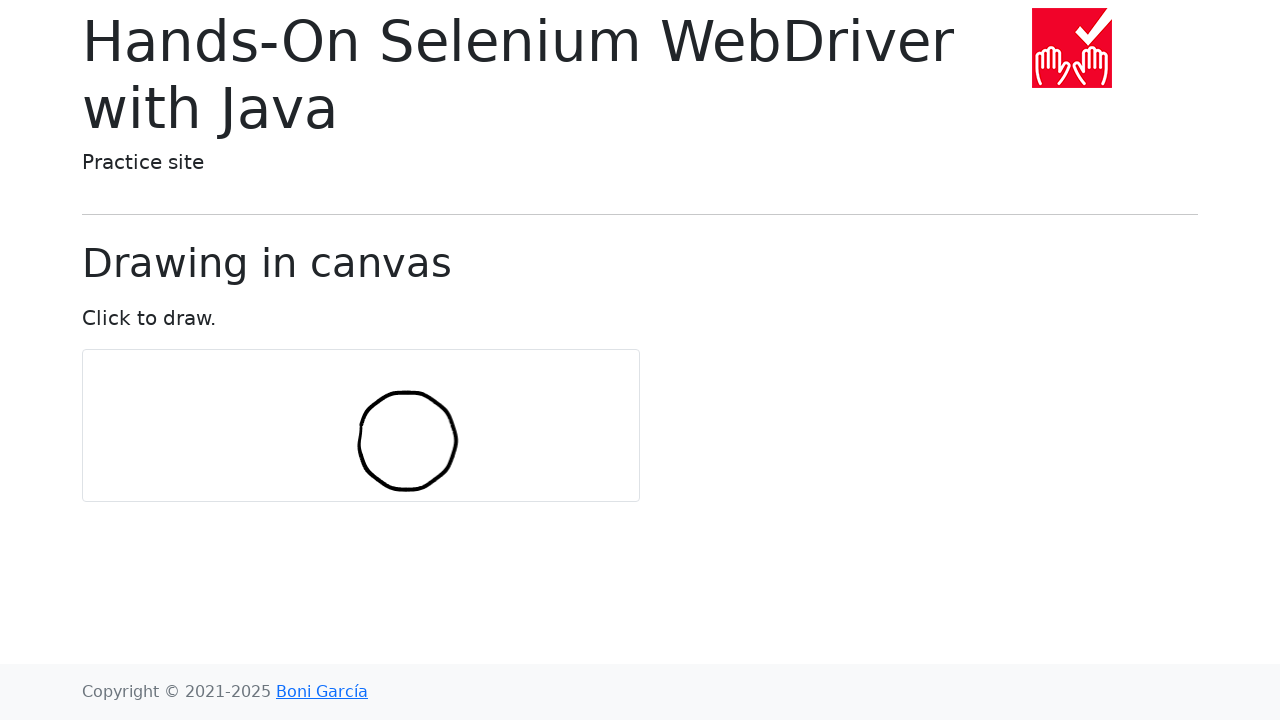

Released mouse button after drawing circular pattern at (361, 456)
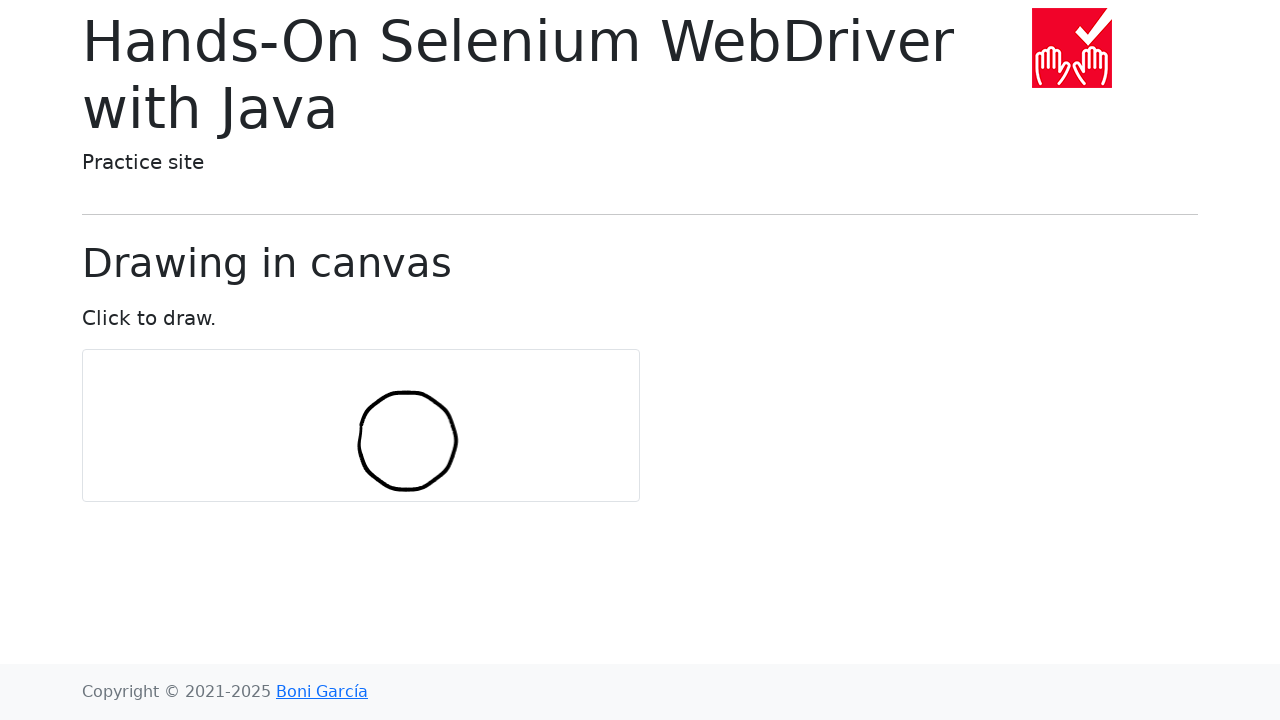

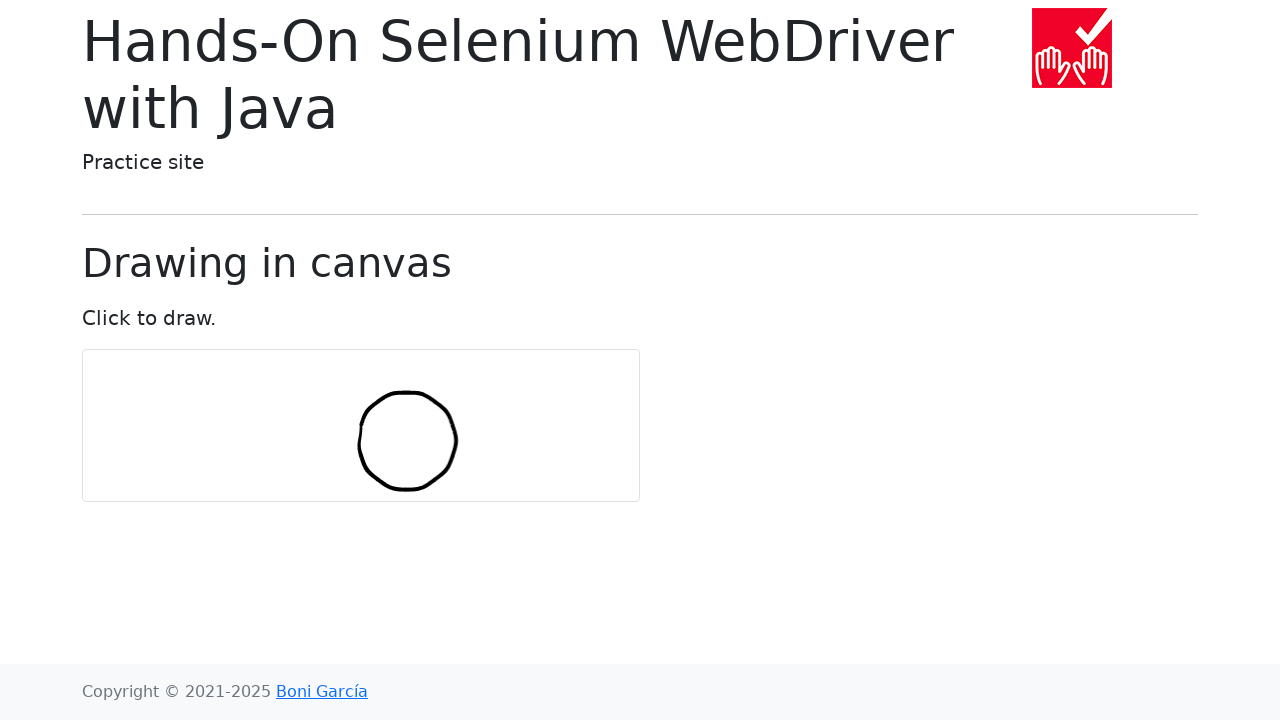